Tests navigation by clicking the "Make Appointment" button and verifying the URL changes to the expected login page

Starting URL: https://katalon-demo-cura.herokuapp.com/

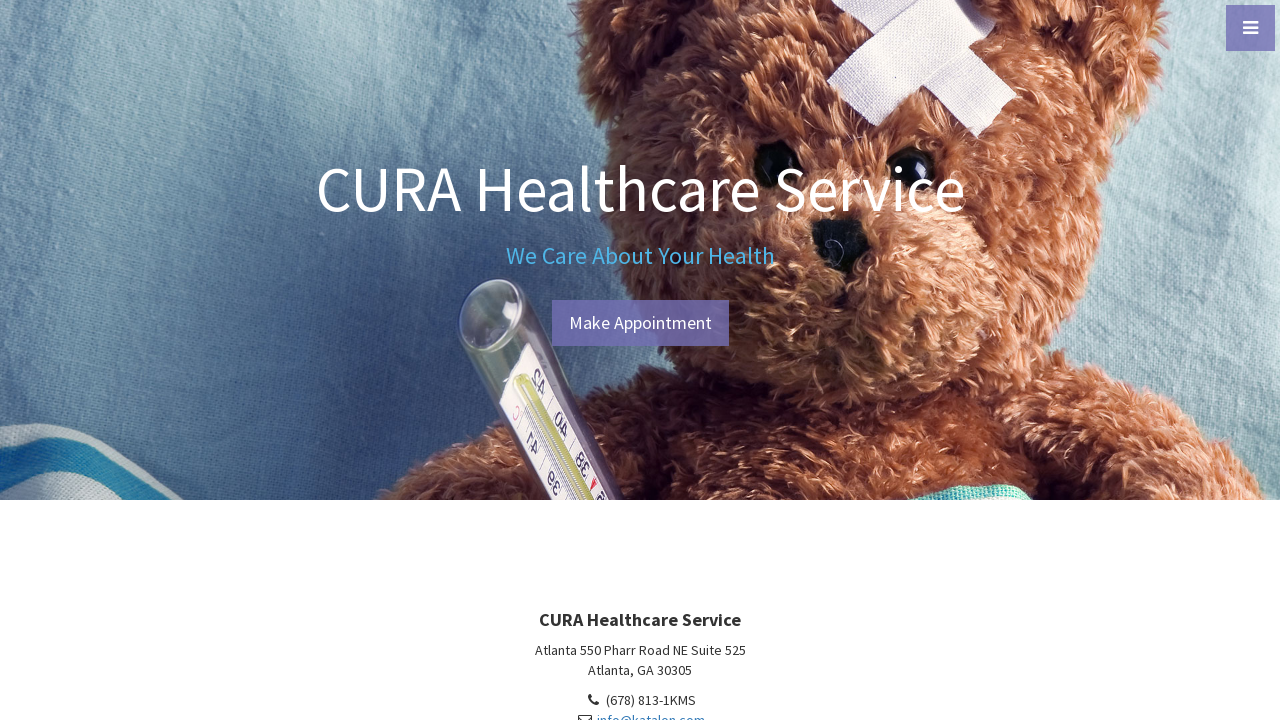

Clicked the 'Make Appointment' button at (640, 323) on #btn-make-appointment
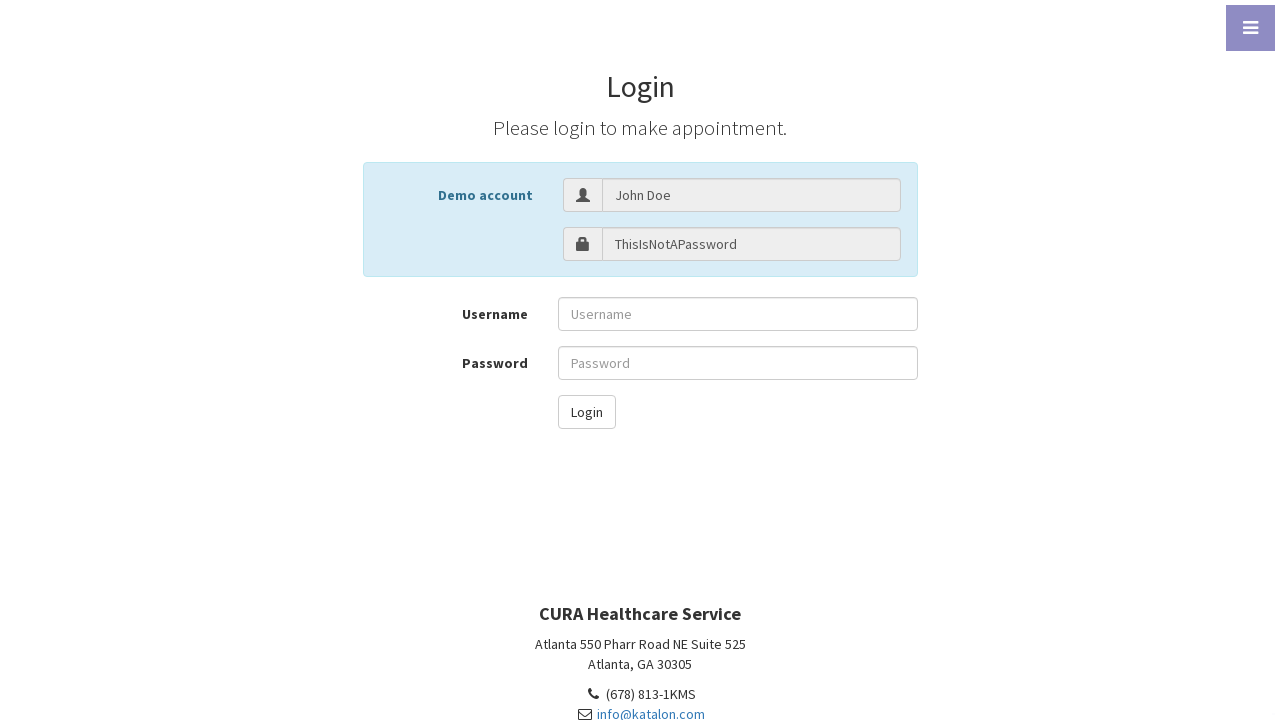

Verified URL changed to login page (https://katalon-demo-cura.herokuapp.com/profile.php#login)
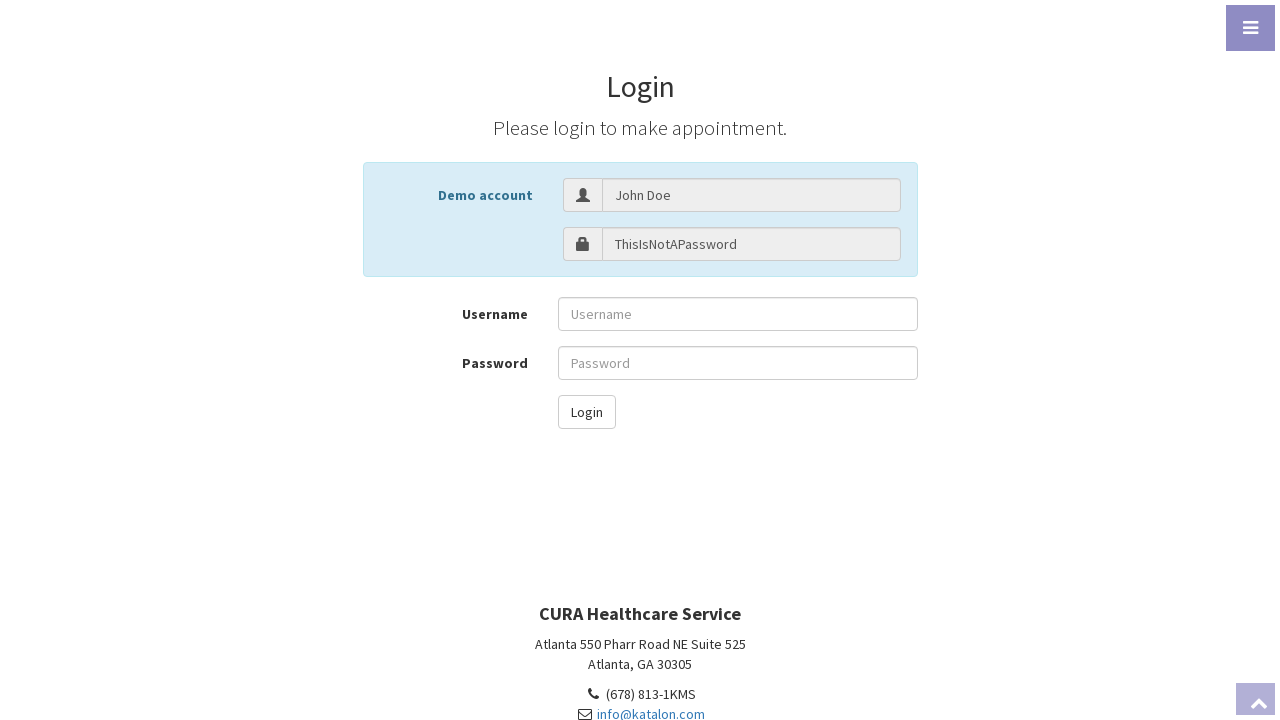

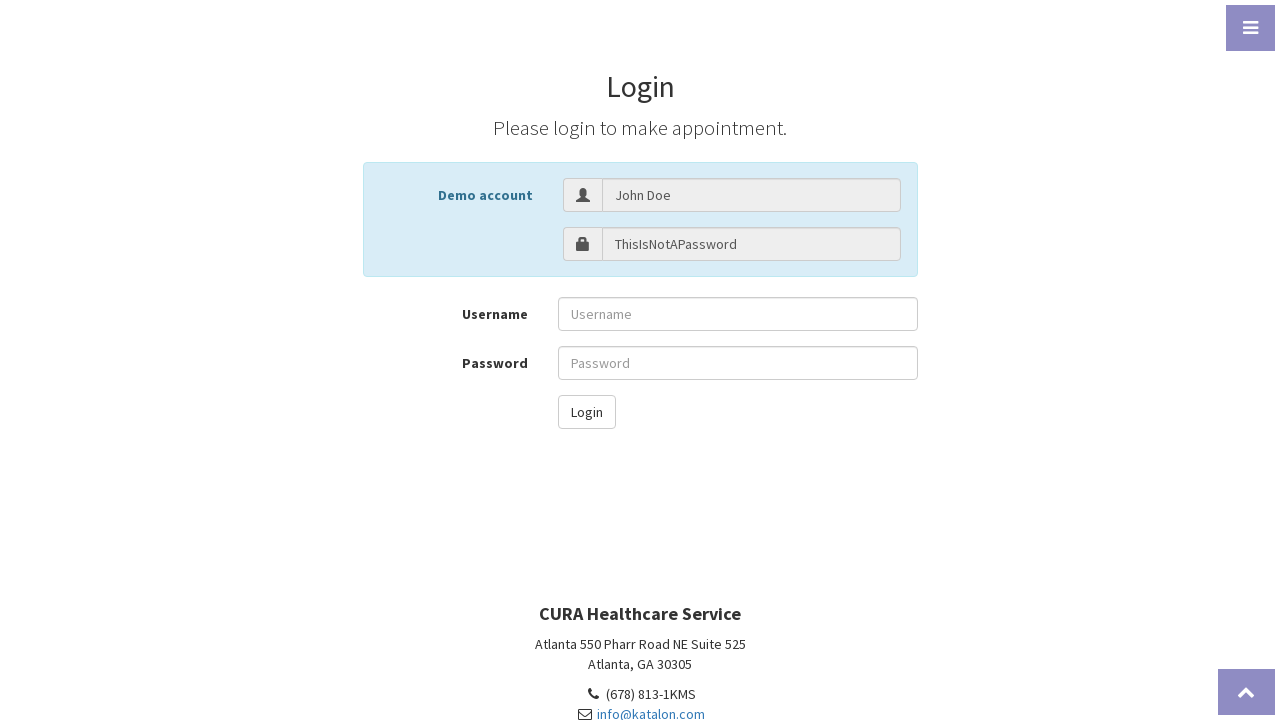